Tests dismissing a JavaScript confirm dialog by clicking the button, verifying the confirm text, and canceling it

Starting URL: https://the-internet.herokuapp.com/javascript_alerts

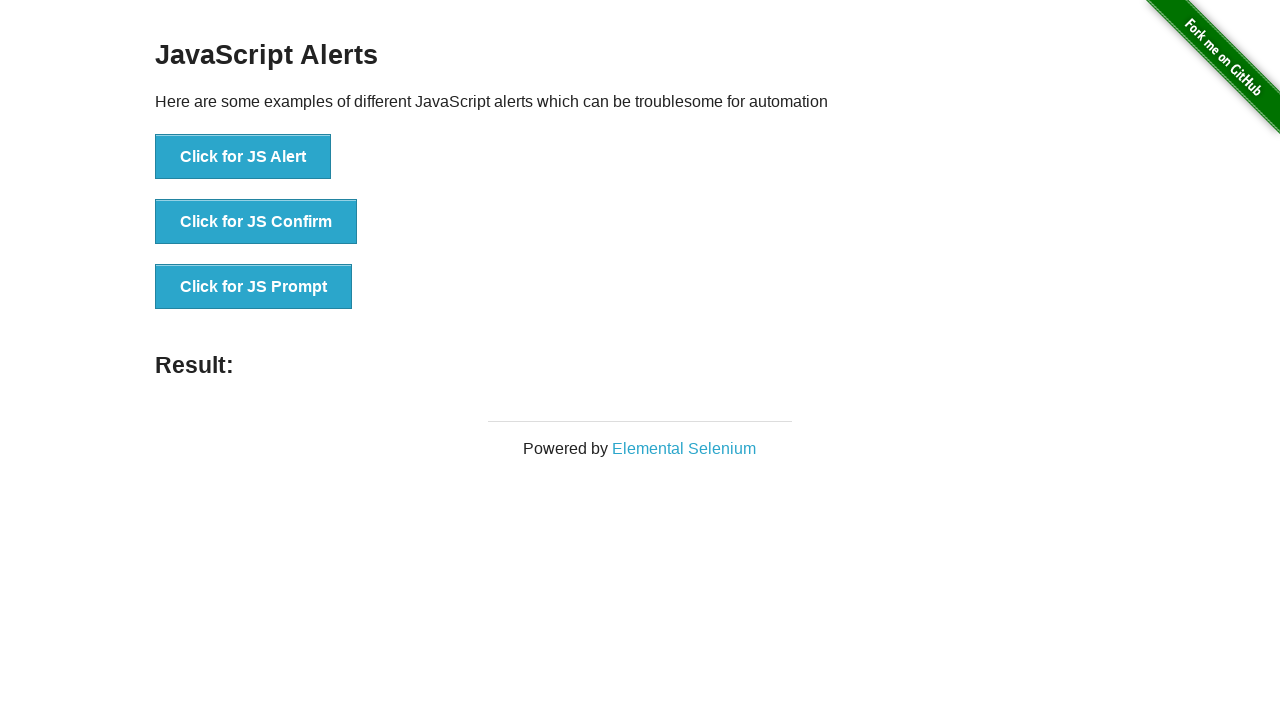

Set up dialog handler to dismiss confirm dialog
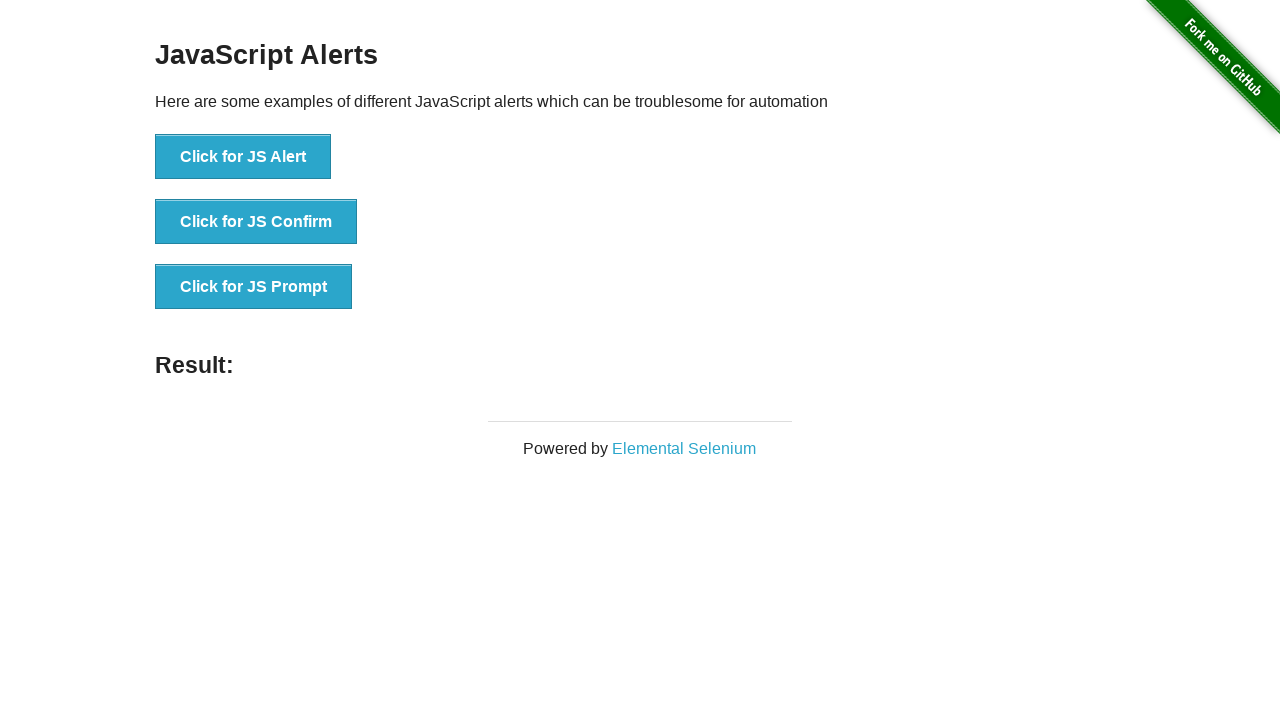

Clicked button to trigger JavaScript confirm dialog at (256, 222) on button[onclick='jsConfirm()']
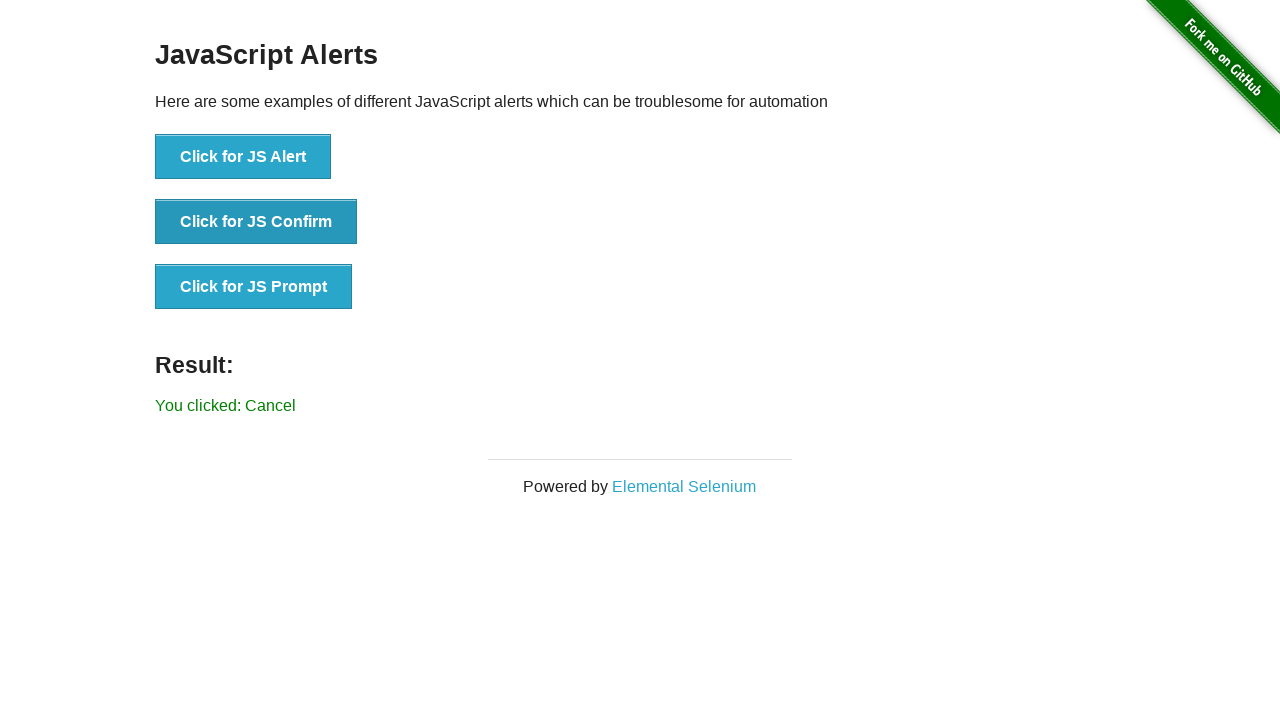

Verified 'You clicked: Cancel' text appeared, confirming dialog was dismissed
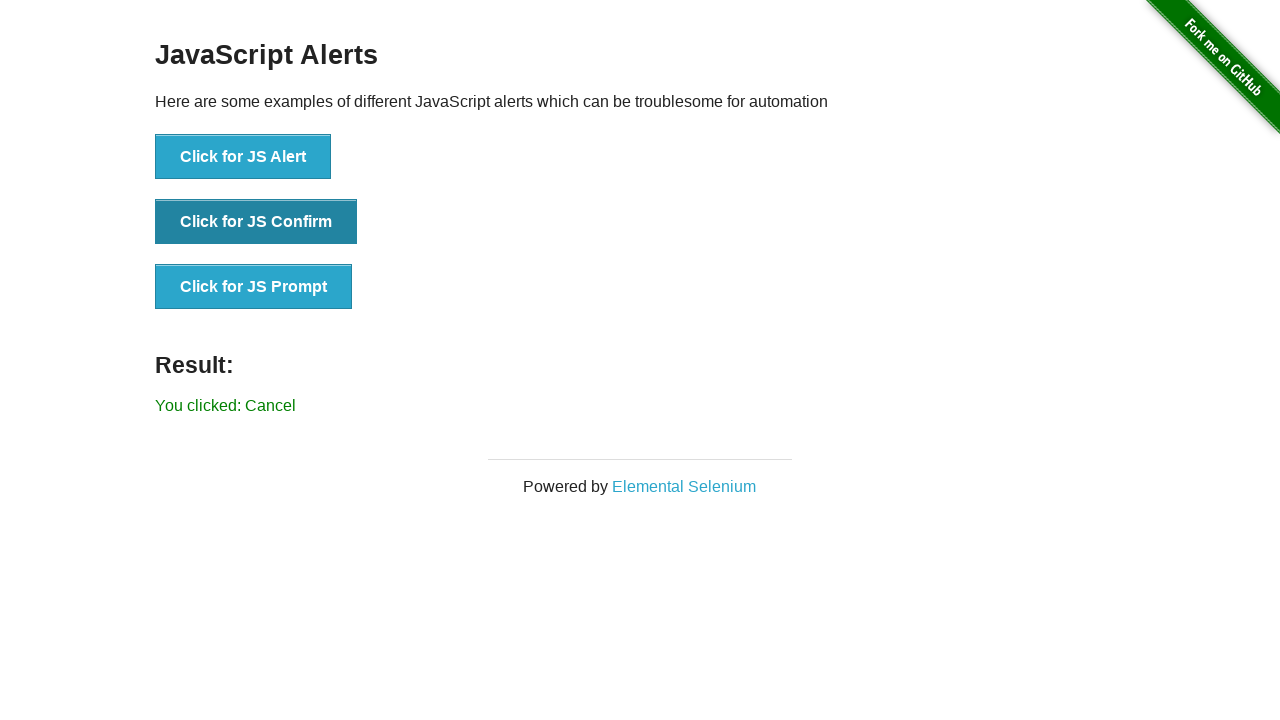

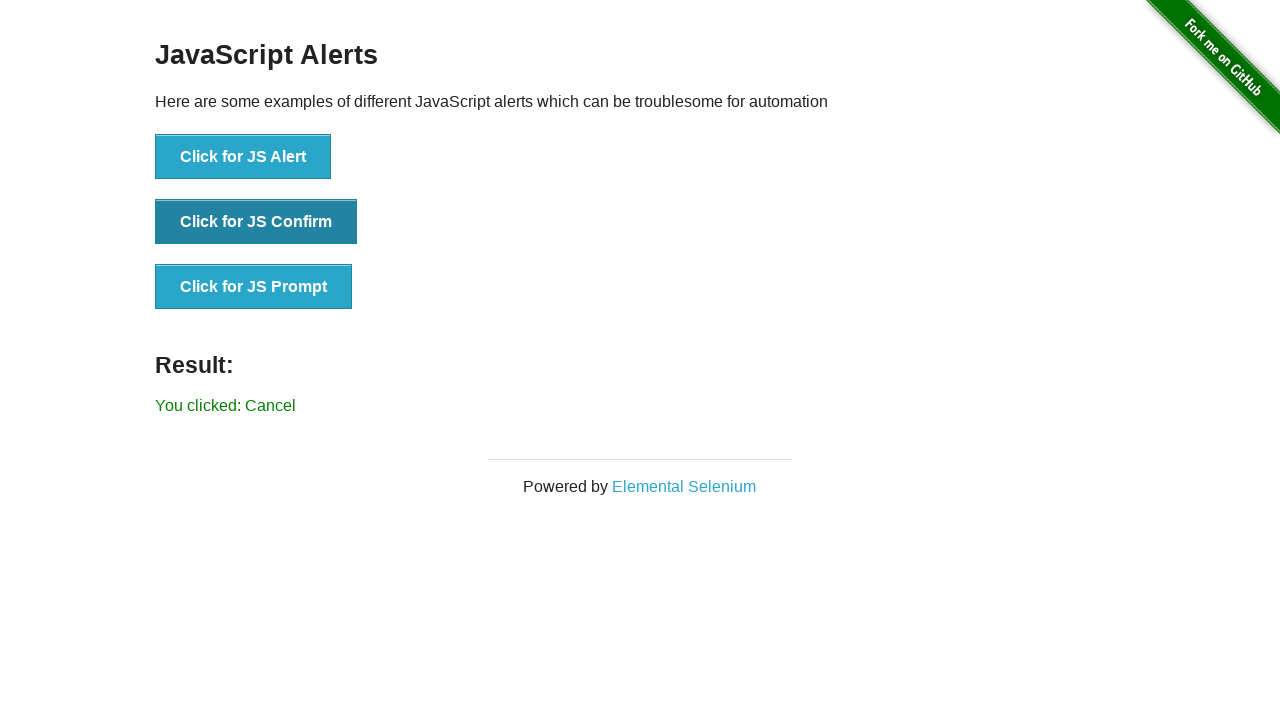